Tests mouse hover functionality by hovering over an inactive link to reveal an active link, then clicking it multiple times to verify click count tracking

Starting URL: http://uitestingplayground.com/mouseover

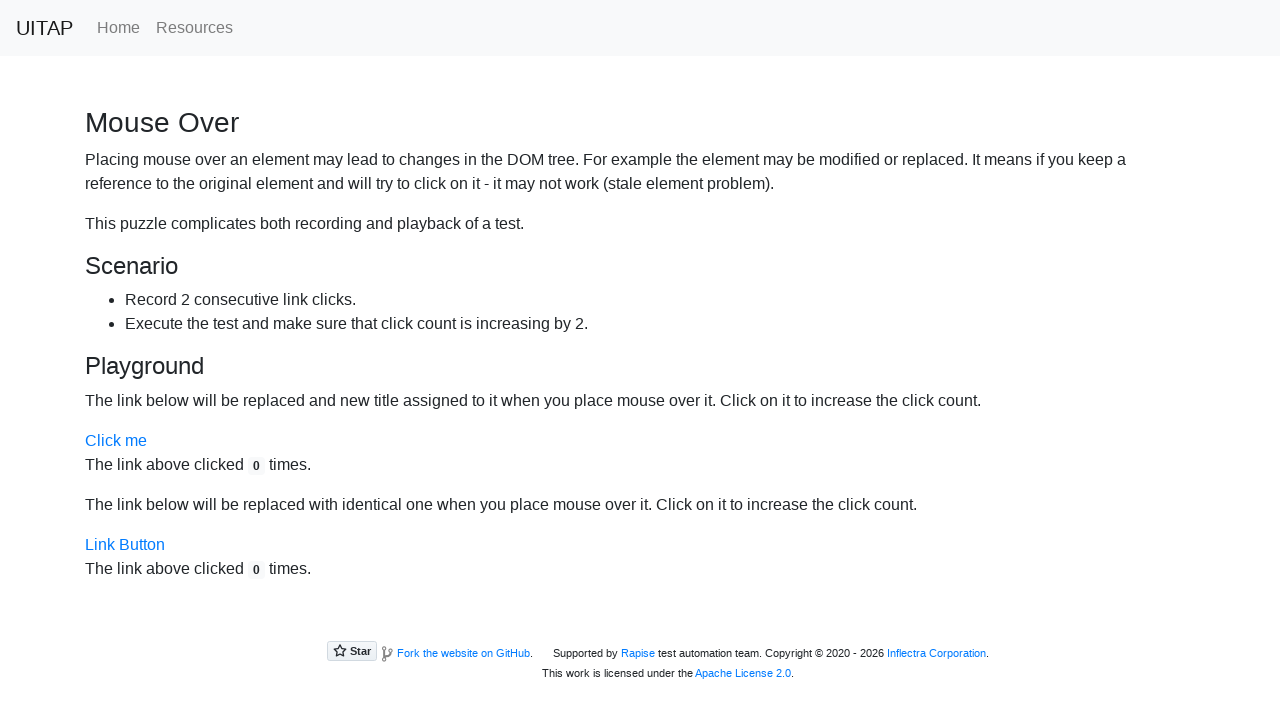

Hovered over inactive link to reveal active link at (116, 441) on internal:attr=[title="Click me"i]
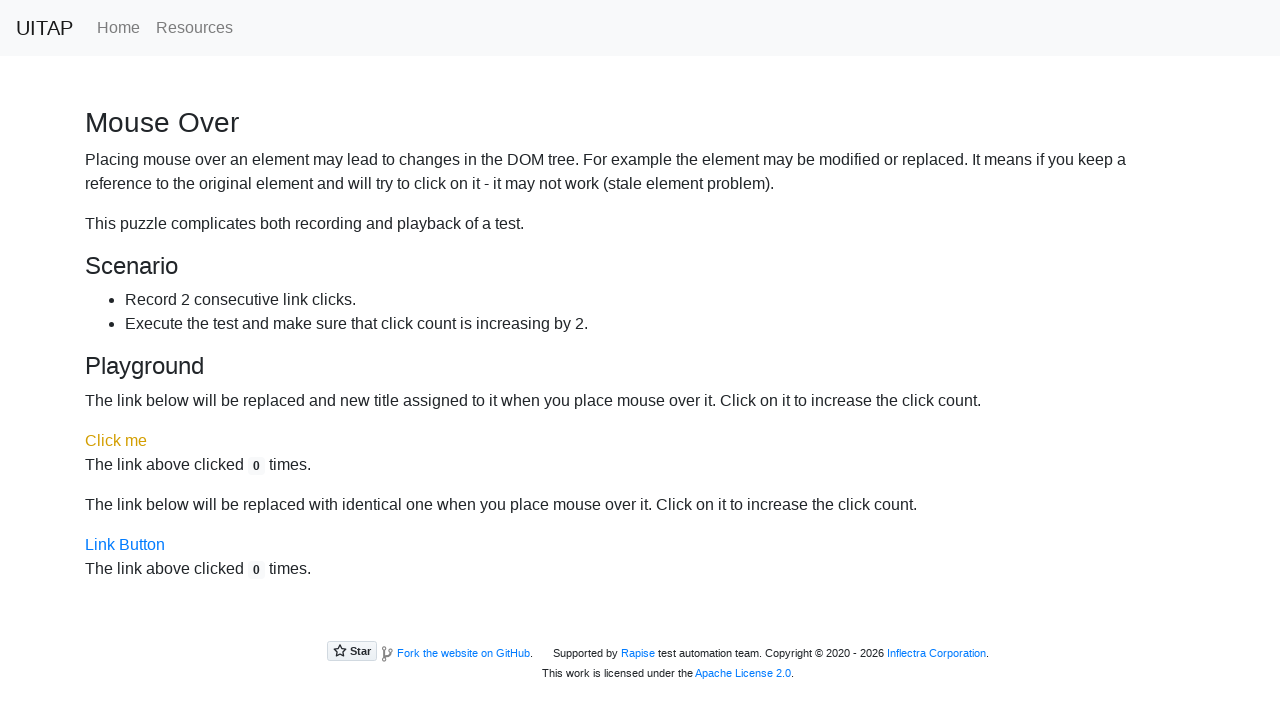

Clicked active link 3 times to test click count tracking at (116, 441) on internal:attr=[title="Active link"i]
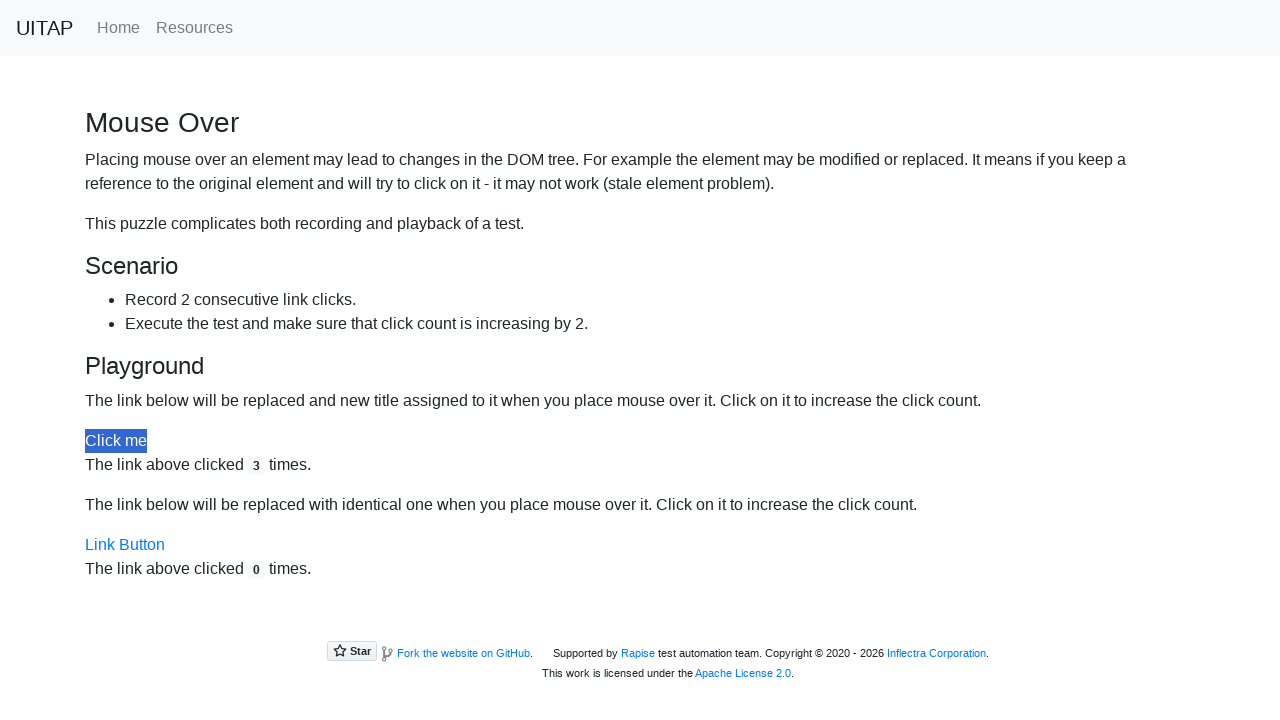

Verified click count display element is present
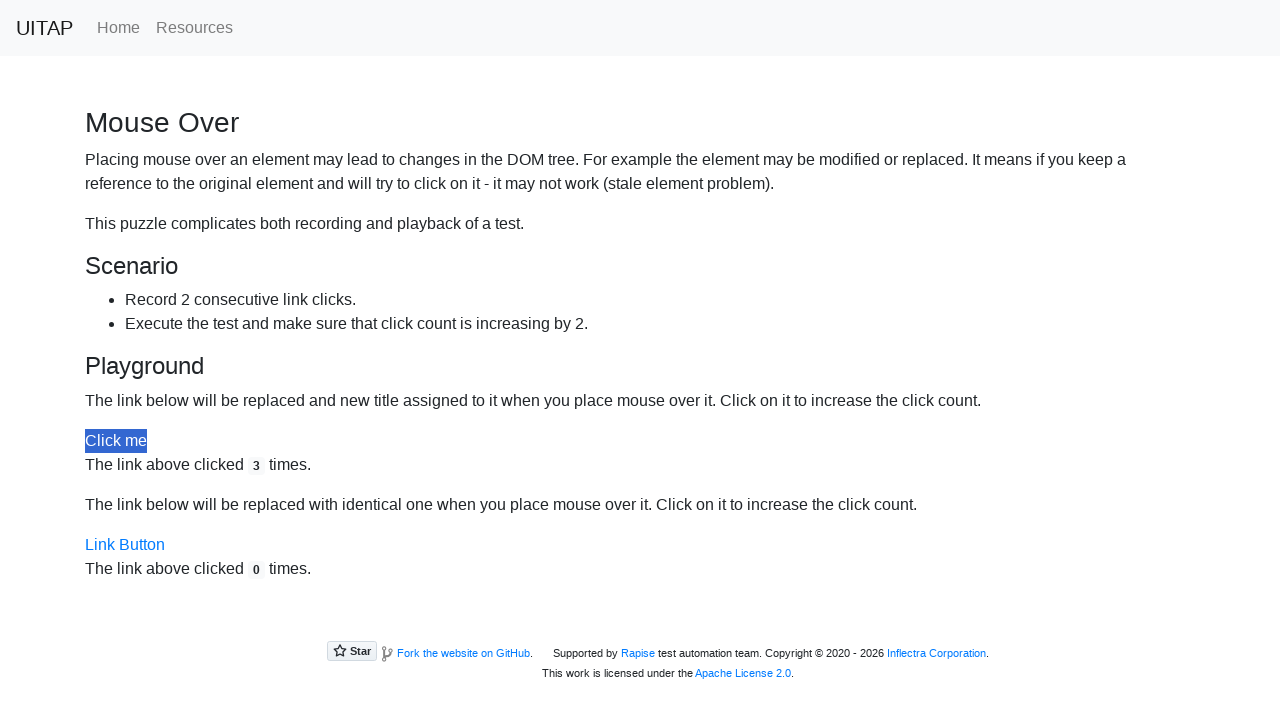

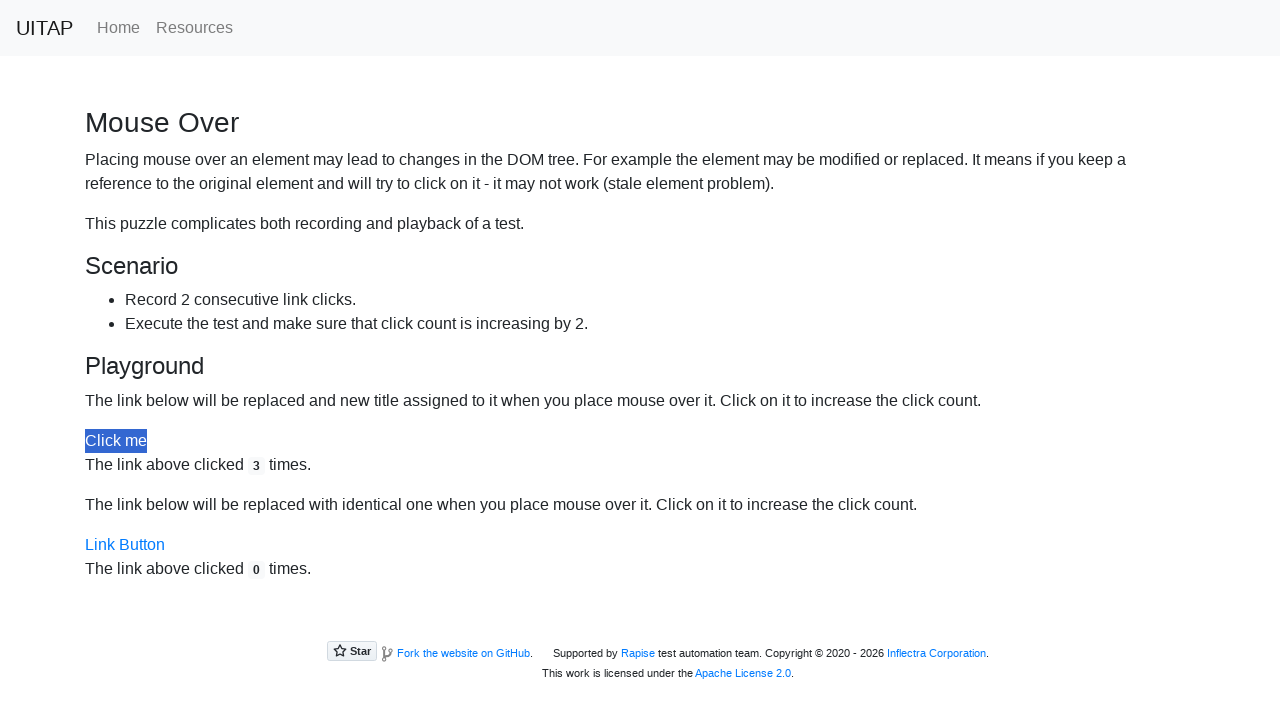